Tests contact page form validation by clicking submit, then filling all mandatory fields to verify error messages disappear

Starting URL: http://jupiter.cloud.planittesting.com

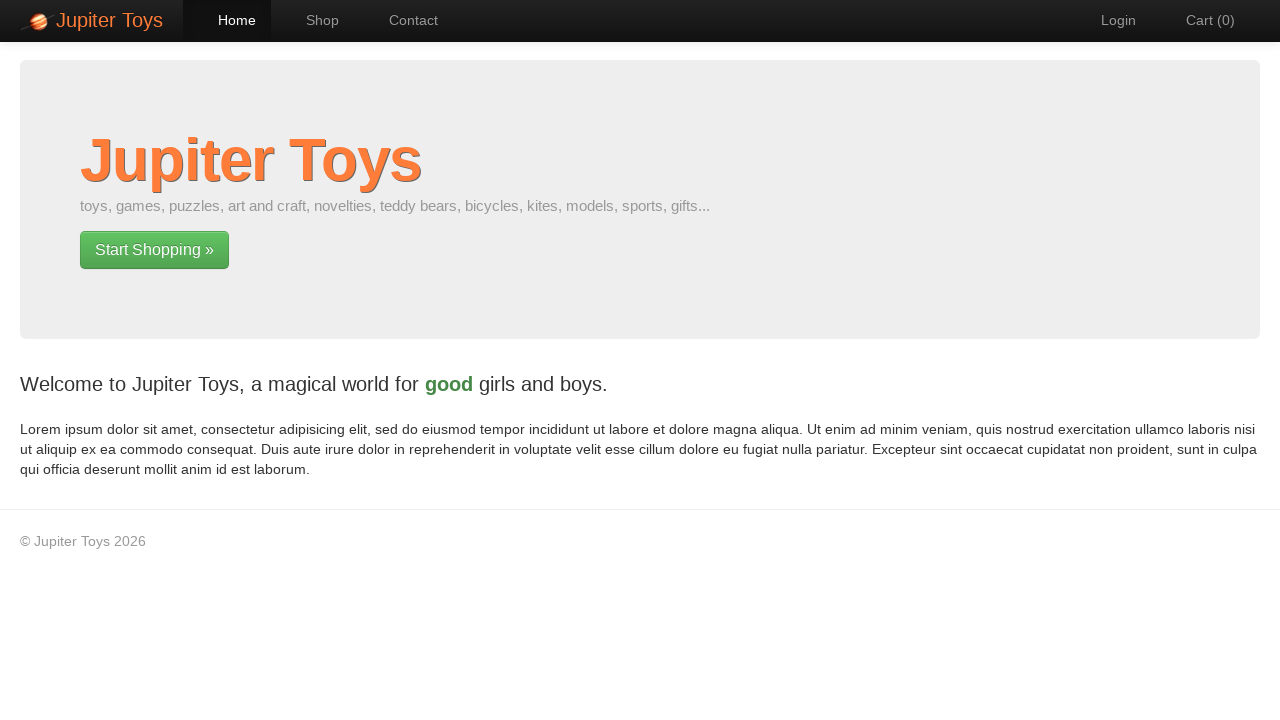

Navigated to Jupiter cloud testing website
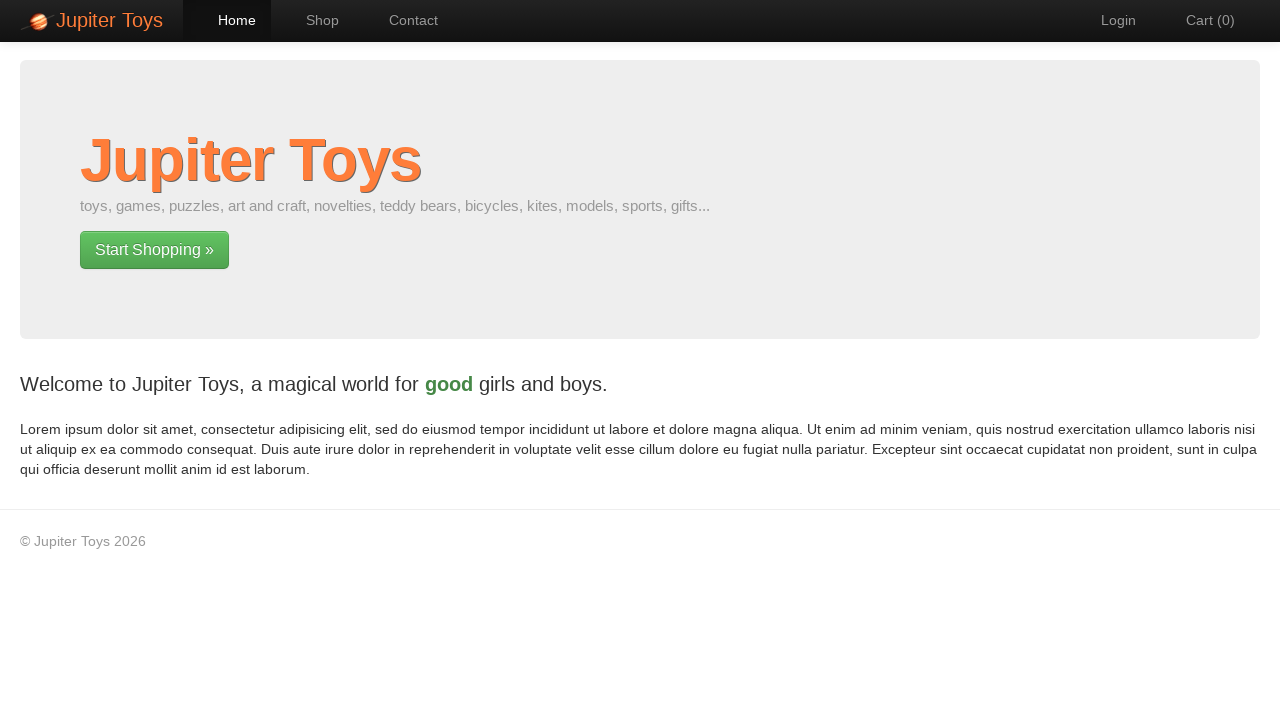

Clicked contact navigation link at (404, 20) on #nav-contact
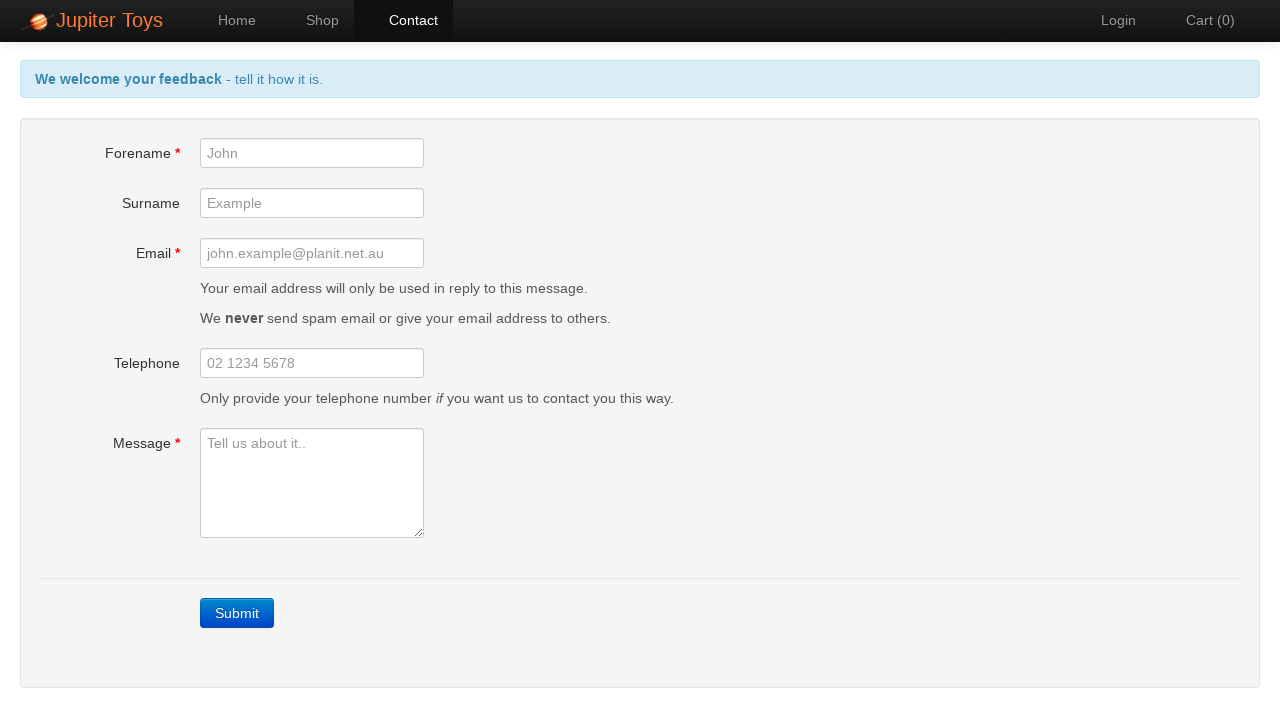

Submit button loaded on contact page
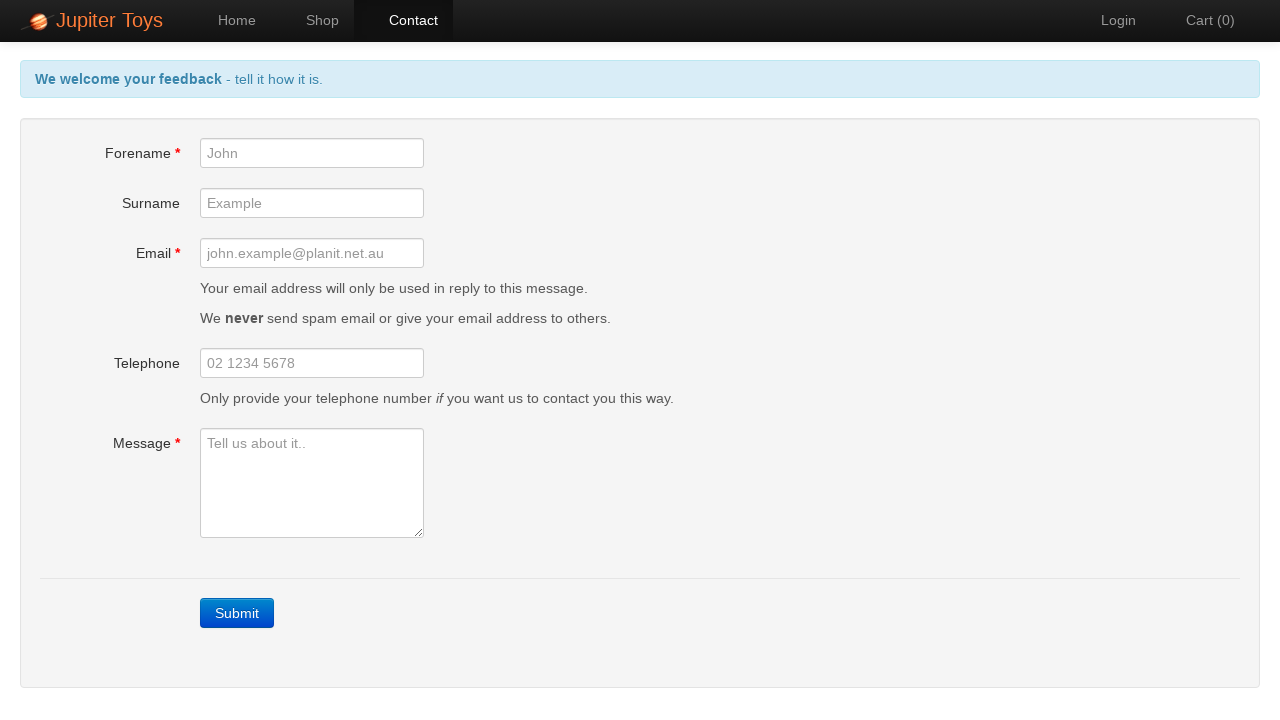

Clicked Submit button without filling mandatory fields to trigger validation errors at (237, 613) on a:text('Submit')
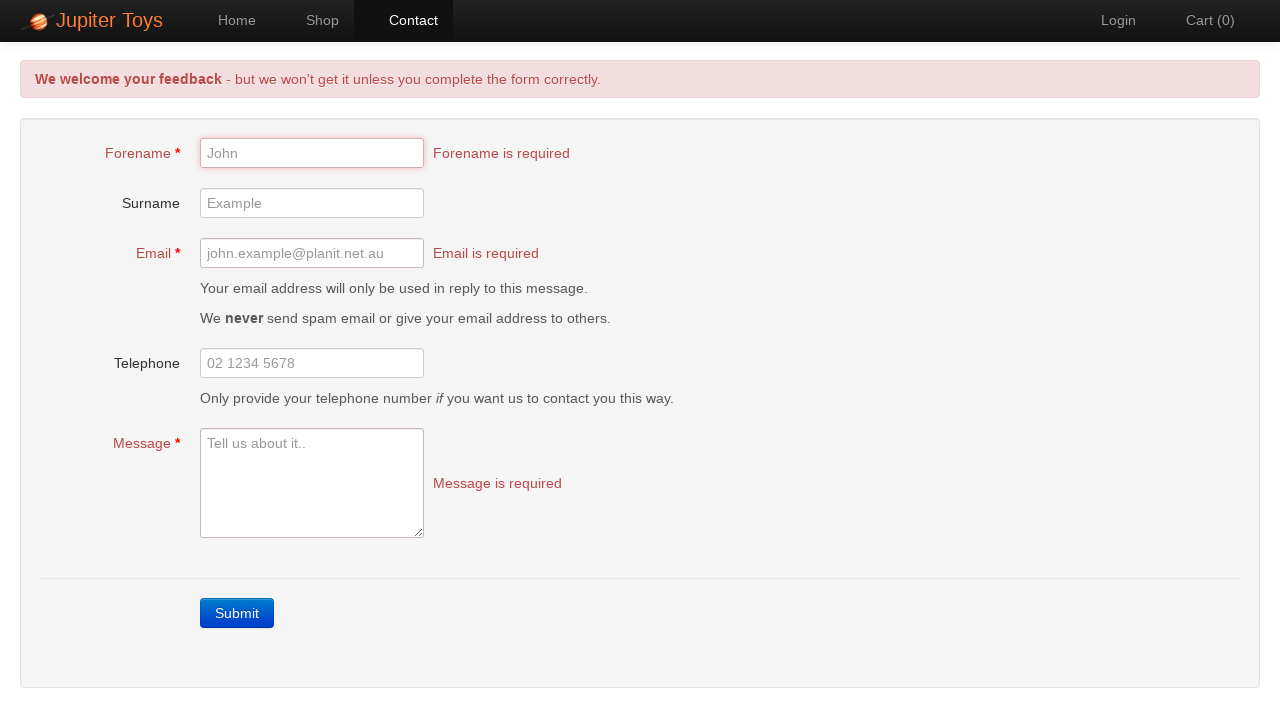

Filled email field with 'John.example@gmail.com' on #email
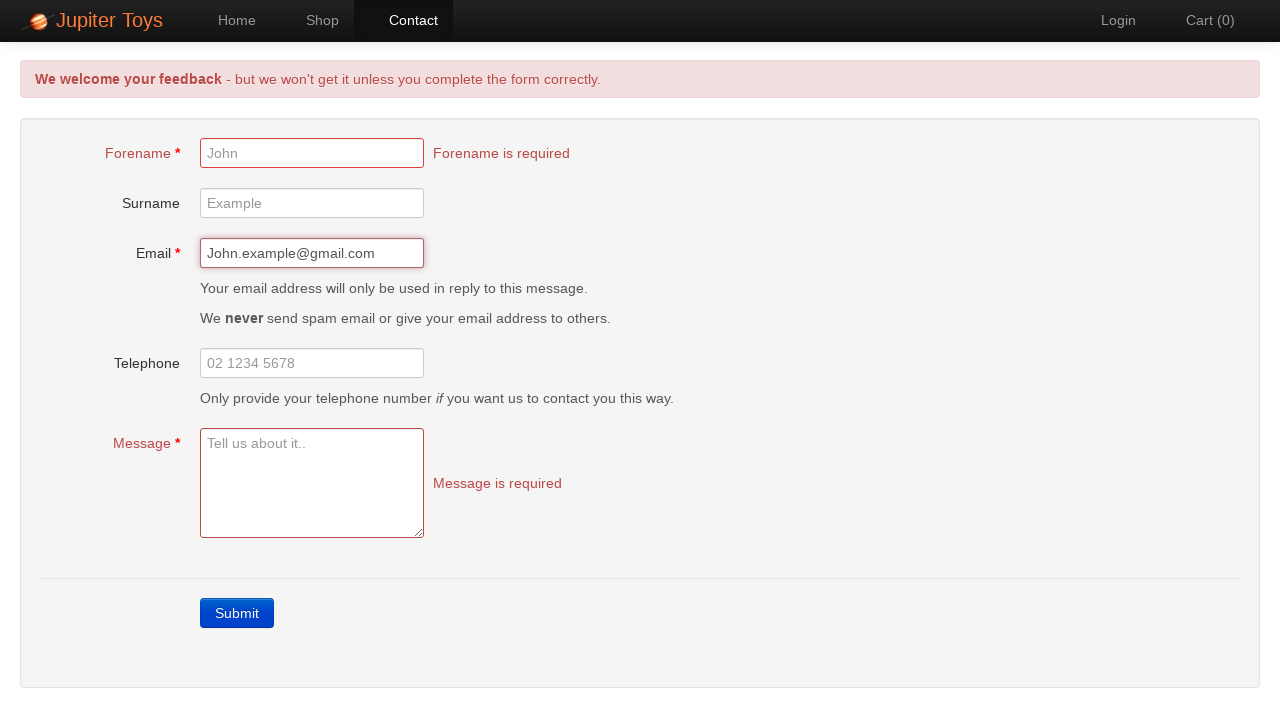

Filled forename field with 'John' on #forename
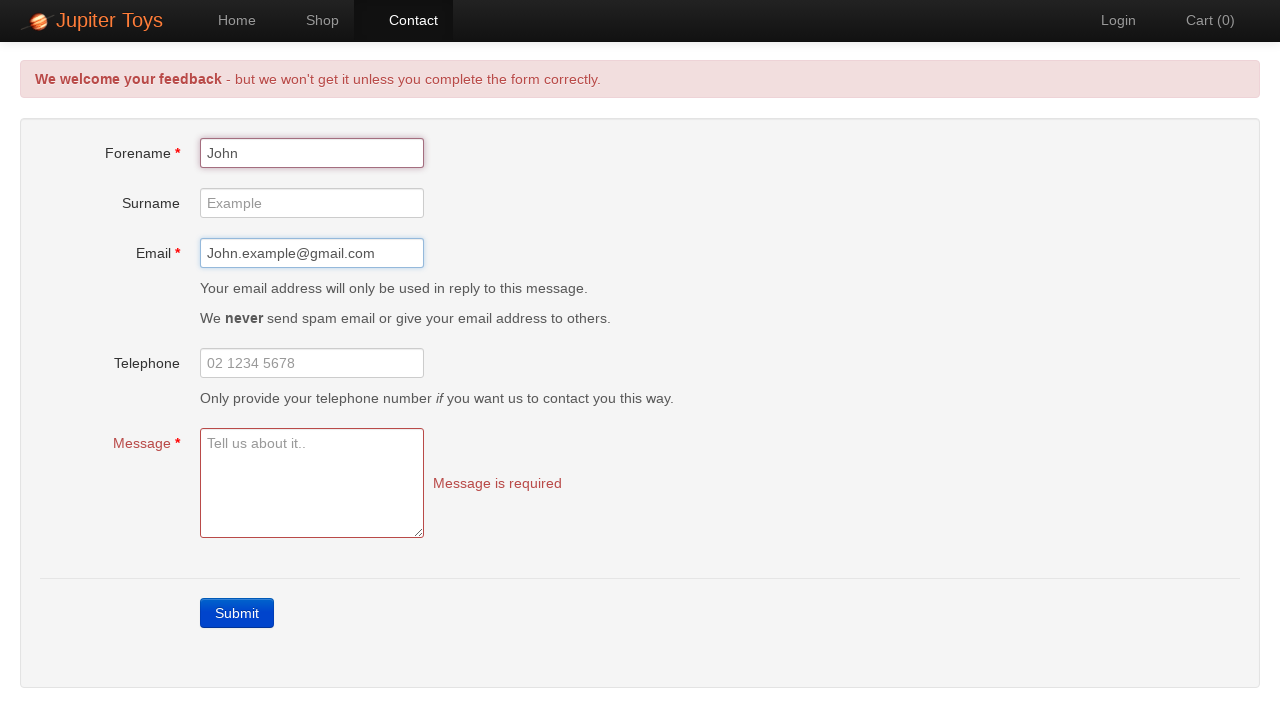

Filled message field with contact request text on #message
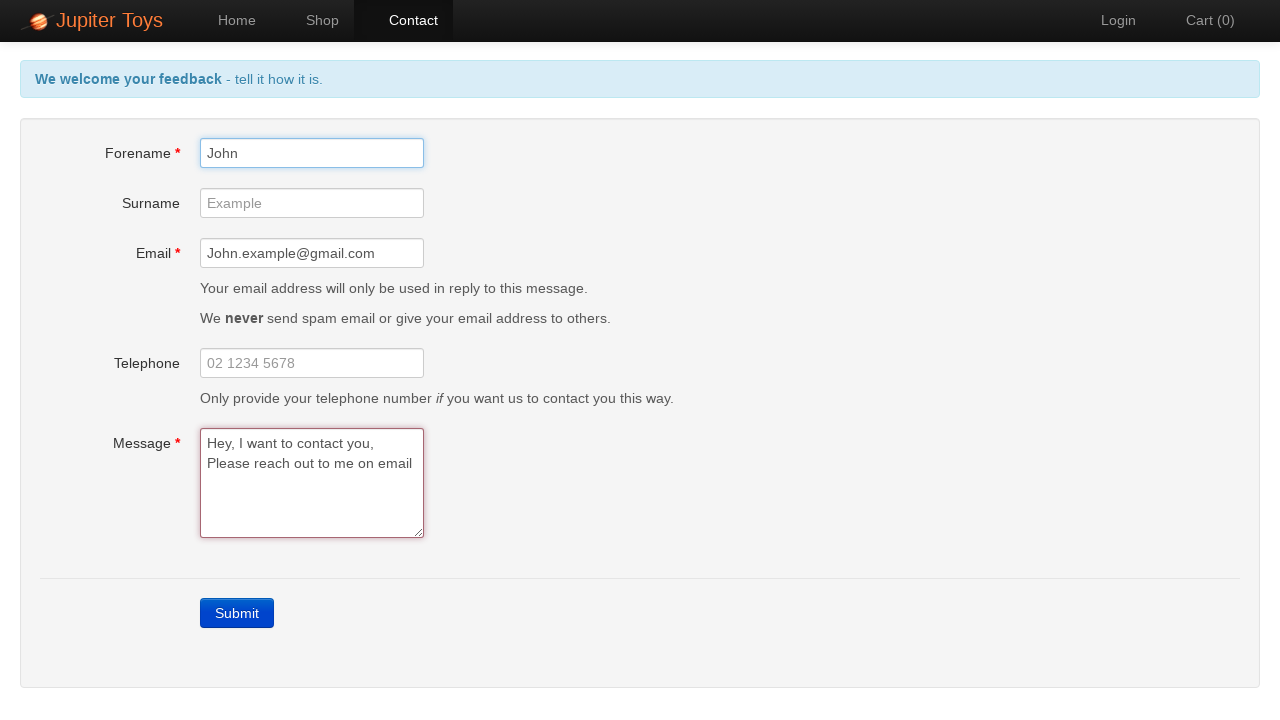

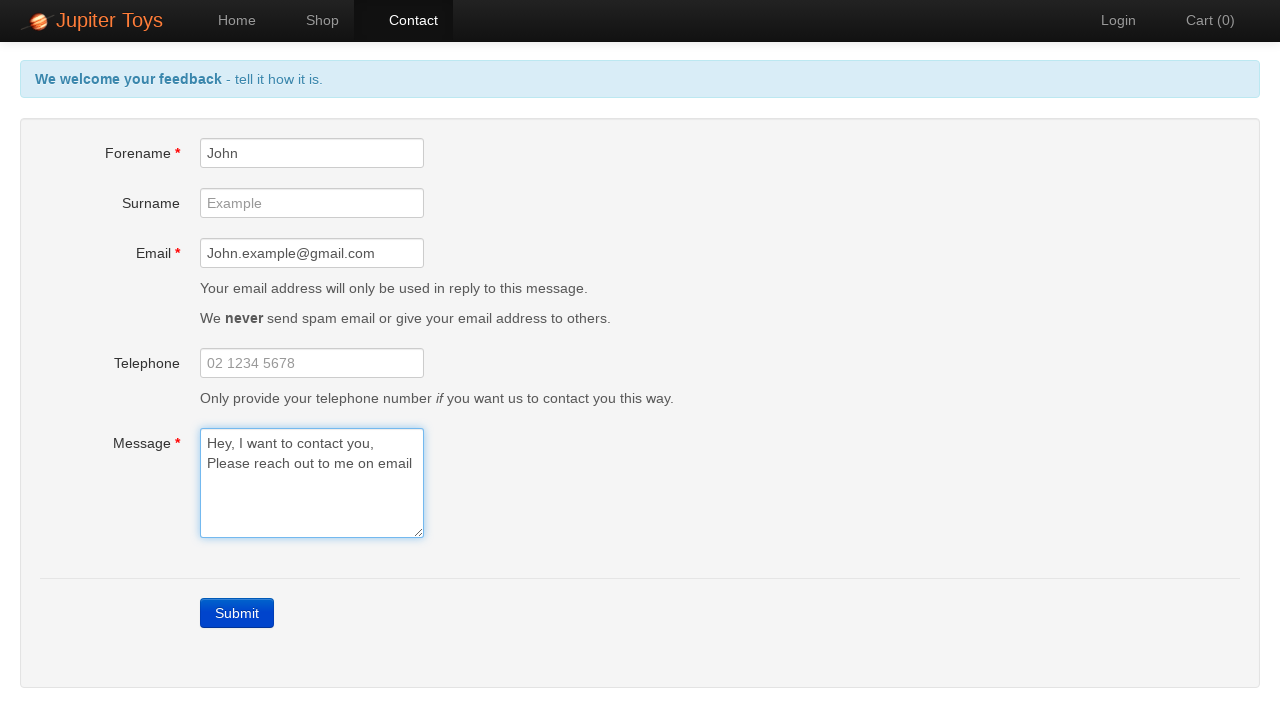